Tests that a saved change to an employee's name persists when switching between employees

Starting URL: https://devmountain-qa.github.io/employee-manager/1.2_Version/index.html

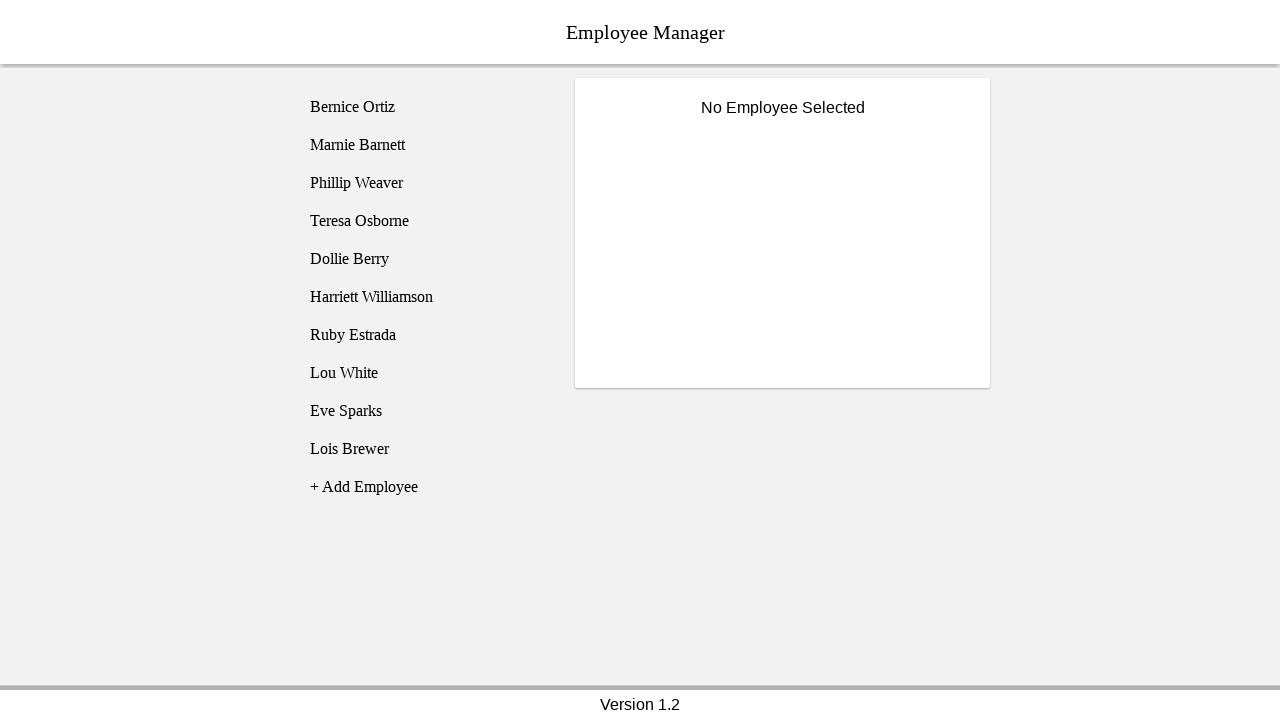

Clicked on Bernice Ortiz employee at (425, 107) on [name='employee1']
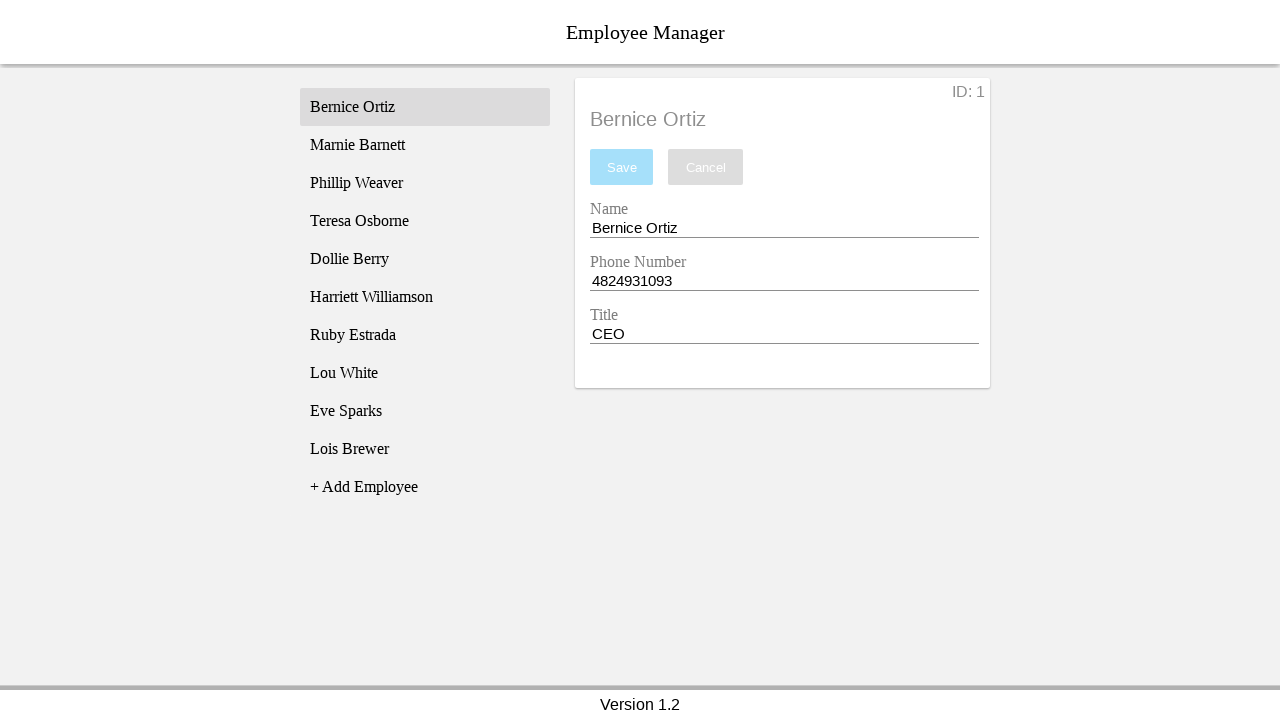

Name input field became visible
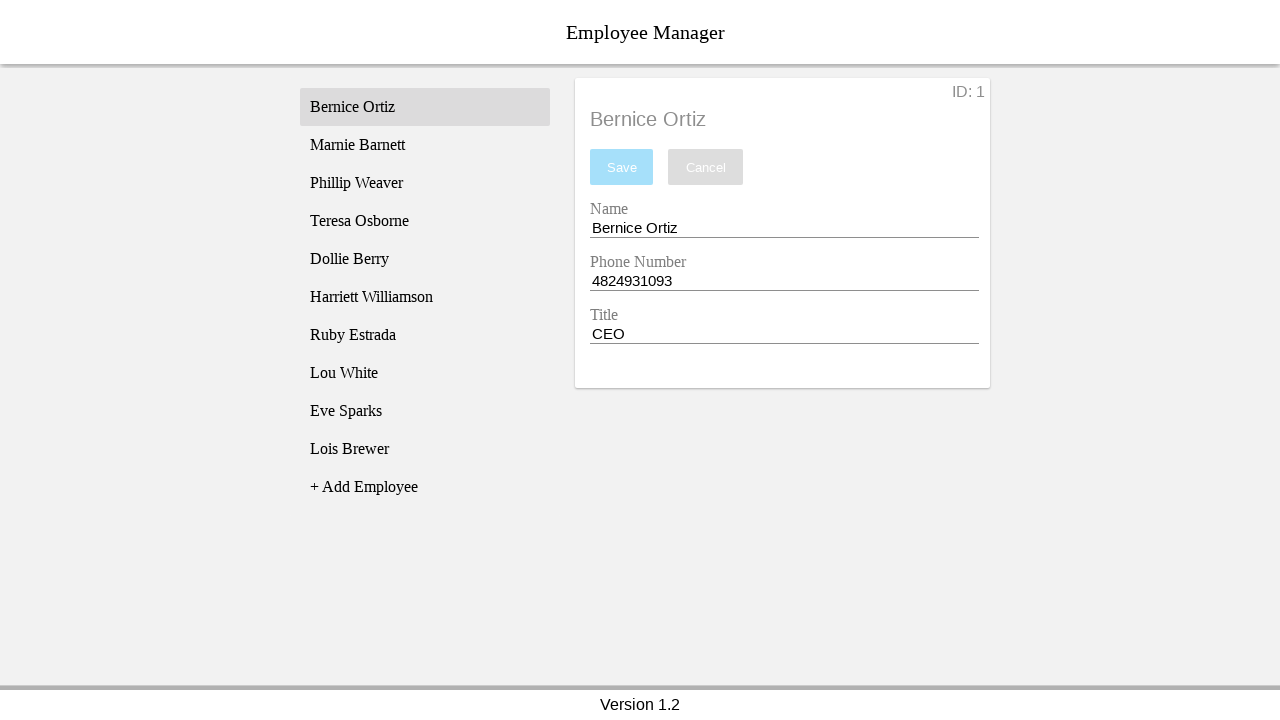

Filled name field with 'Test Name' on [name='nameEntry']
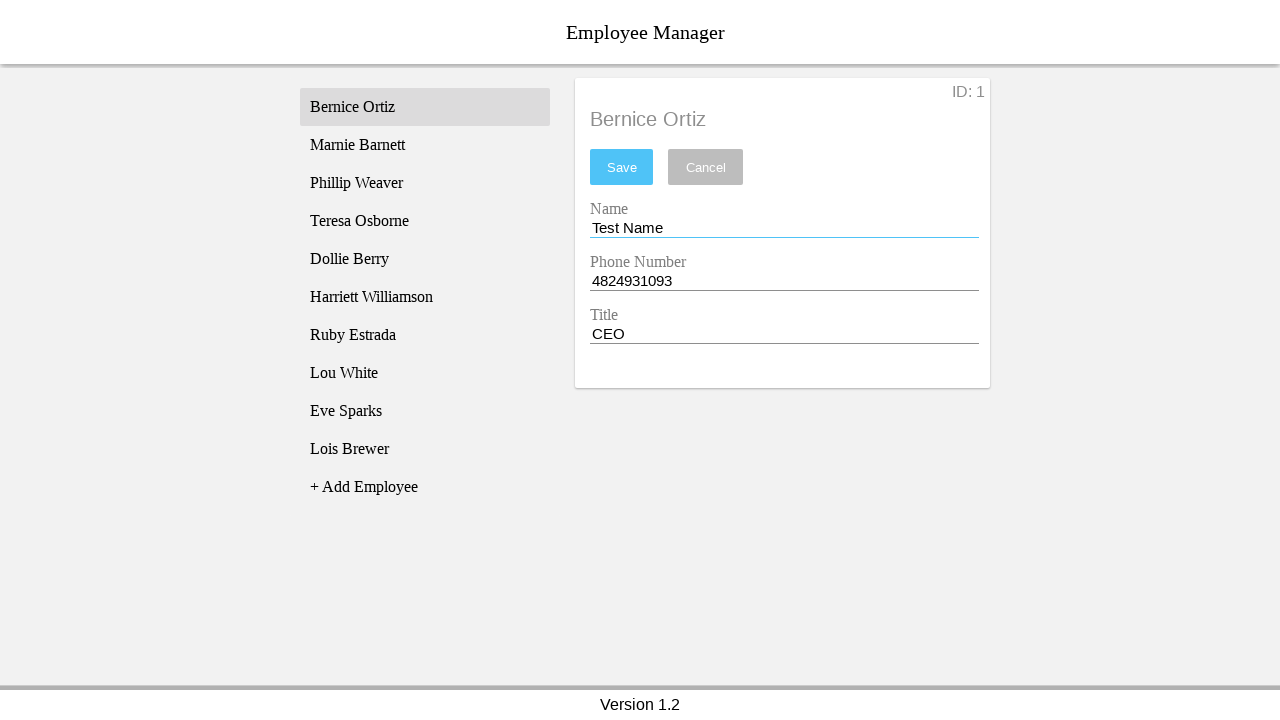

Clicked save button to persist the name change at (622, 167) on #saveBtn
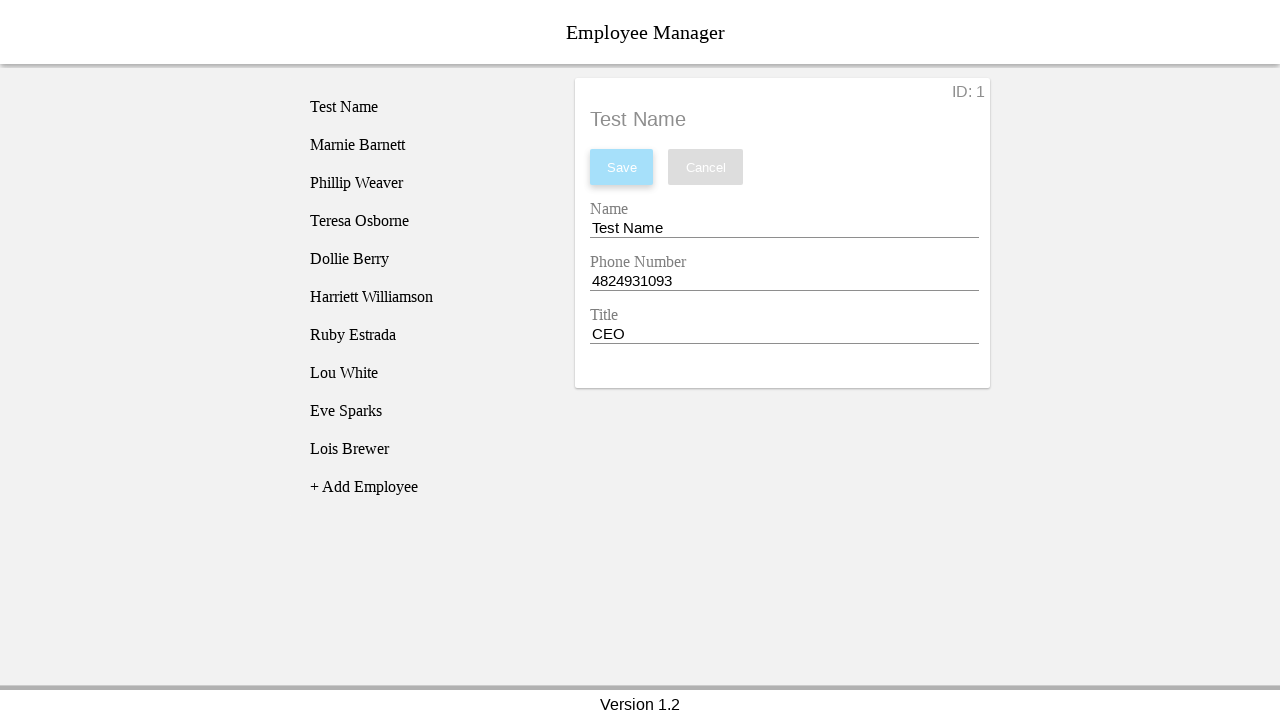

Clicked on Phillip Weaver employee at (425, 183) on [name='employee3']
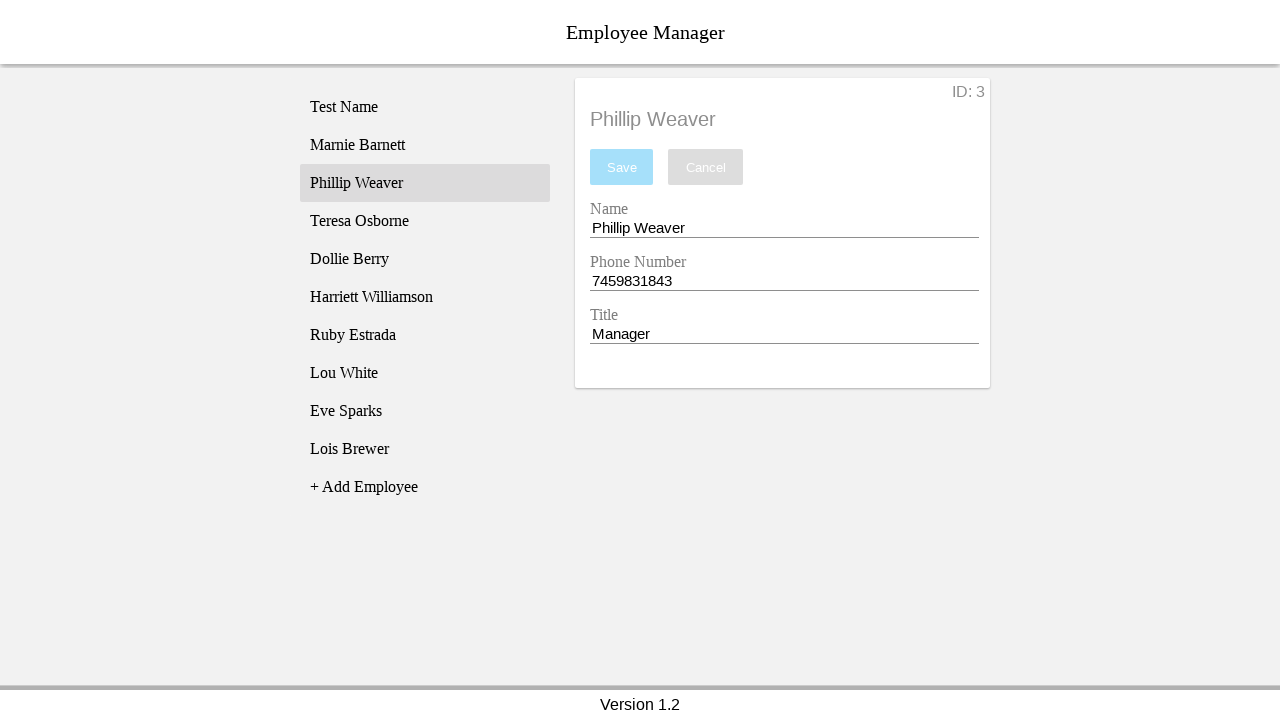

Phillip Weaver's employee record loaded
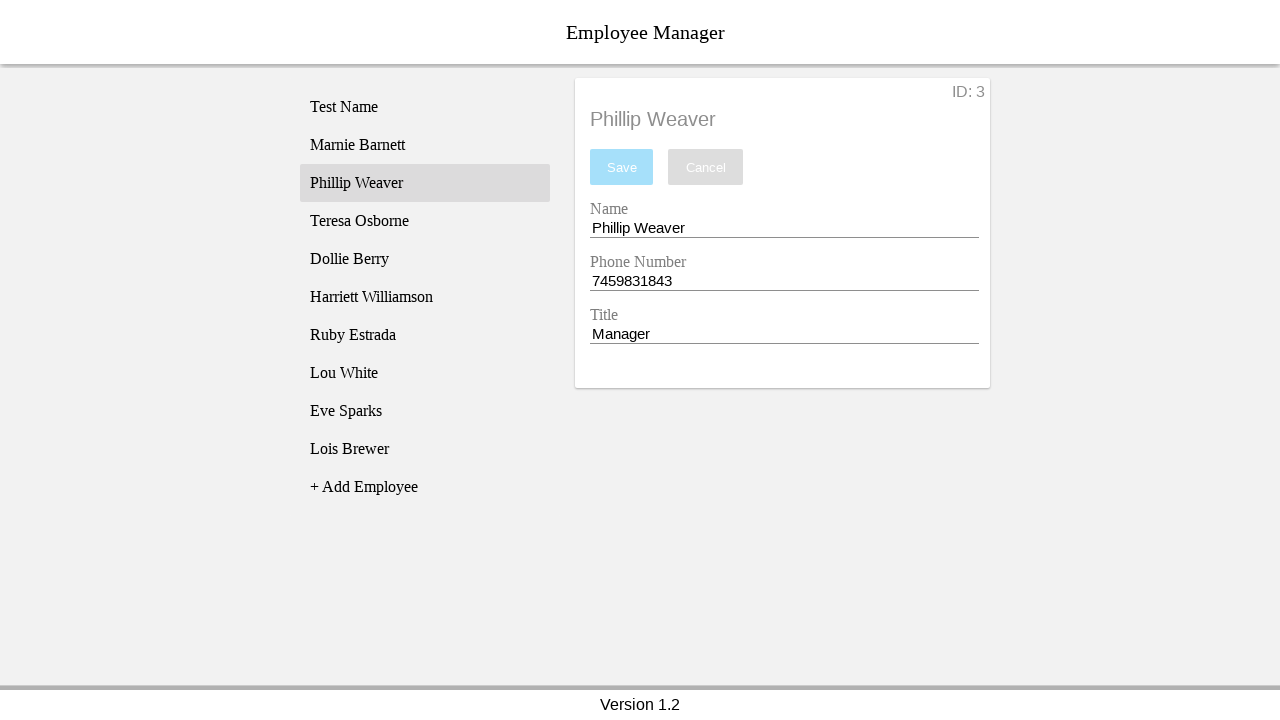

Clicked back on Bernice Ortiz employee record at (425, 107) on [name='employee1']
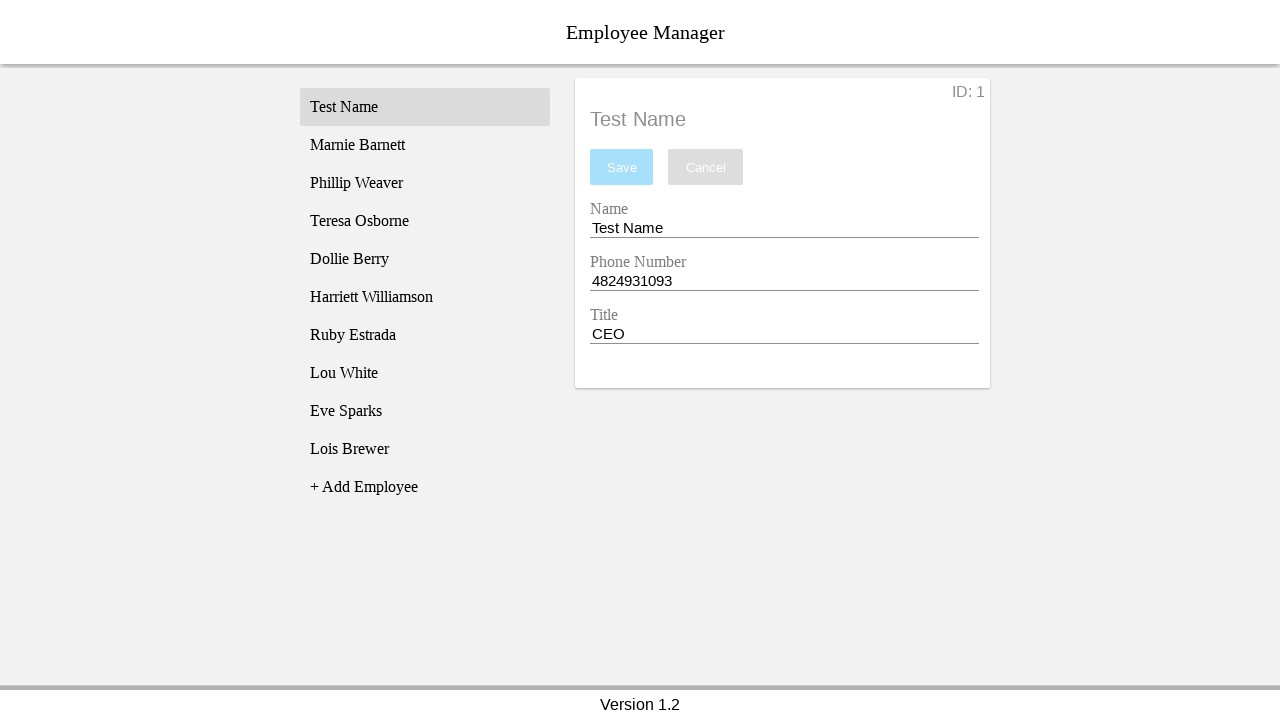

Verified that Bernice's name field retained the saved value 'Test Name'
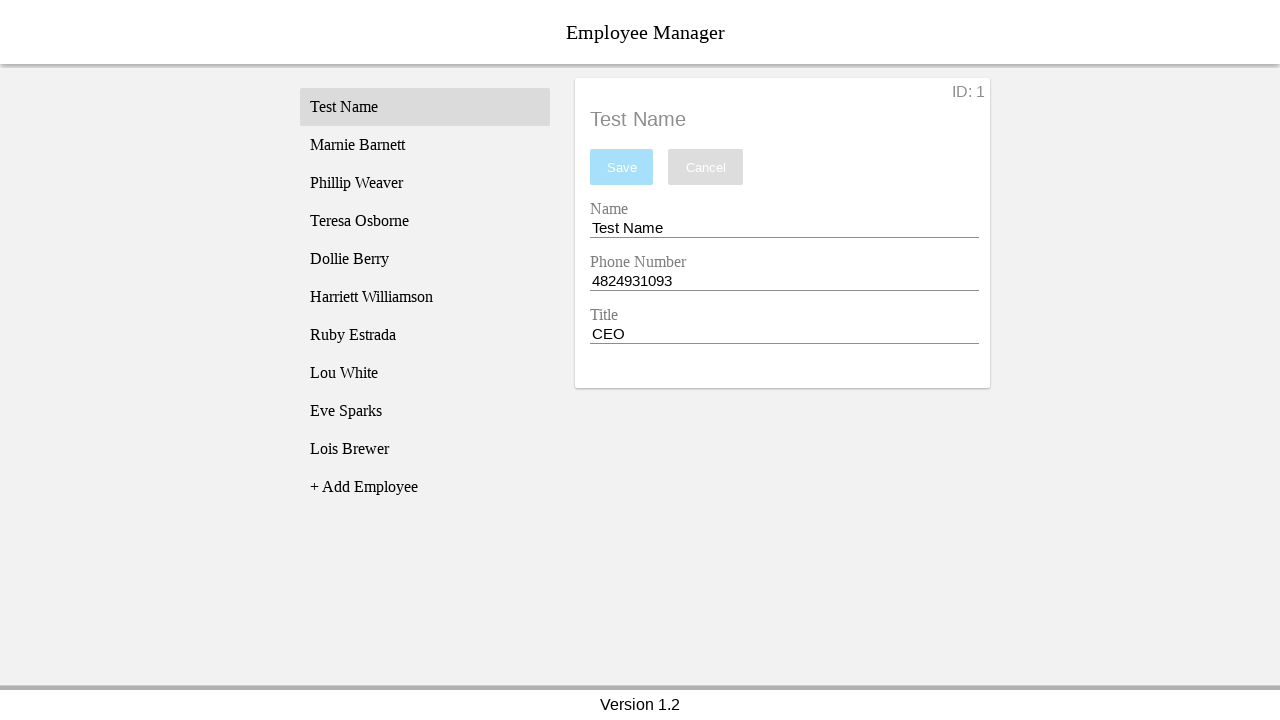

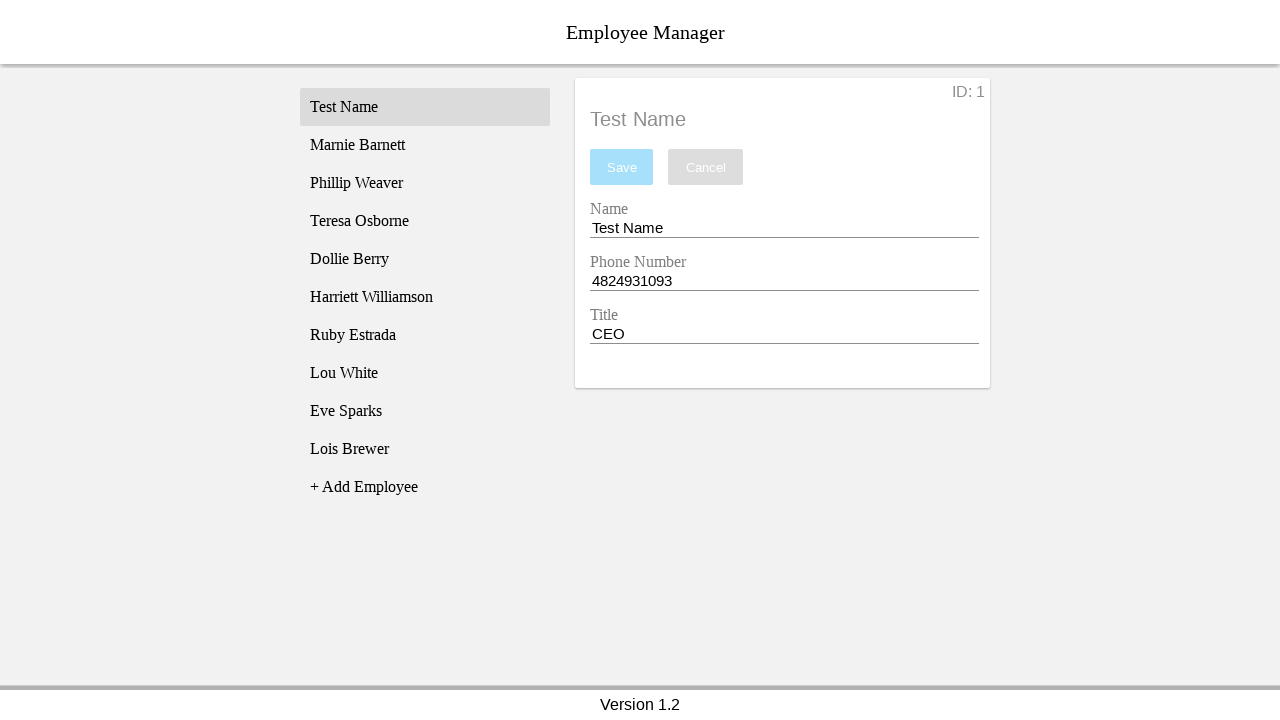